Fills out a complete form on a practice automation website including name, password, drink selection via radio button, color selection via checkbox, dropdown selection, email, copying automation tools list to message field, and submitting the form.

Starting URL: https://practice-automation.com/form-fields/

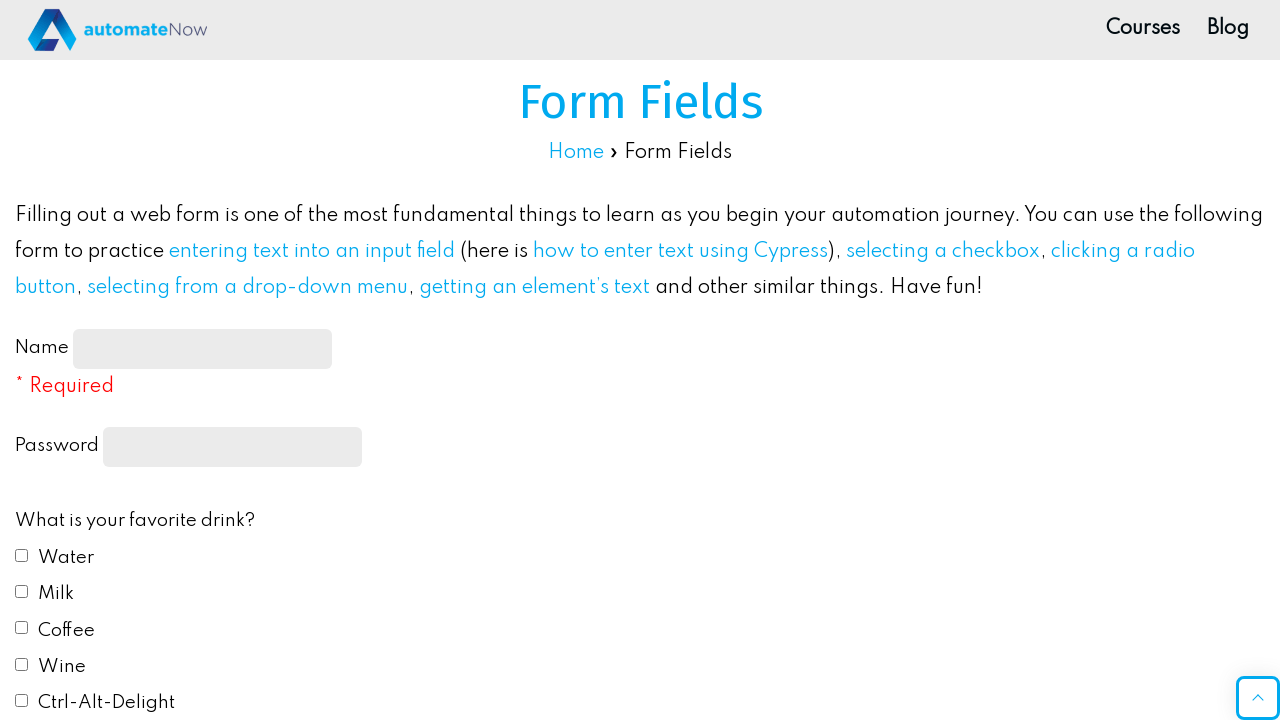

Filled name field with 'John Smith' on input[name='name-input']
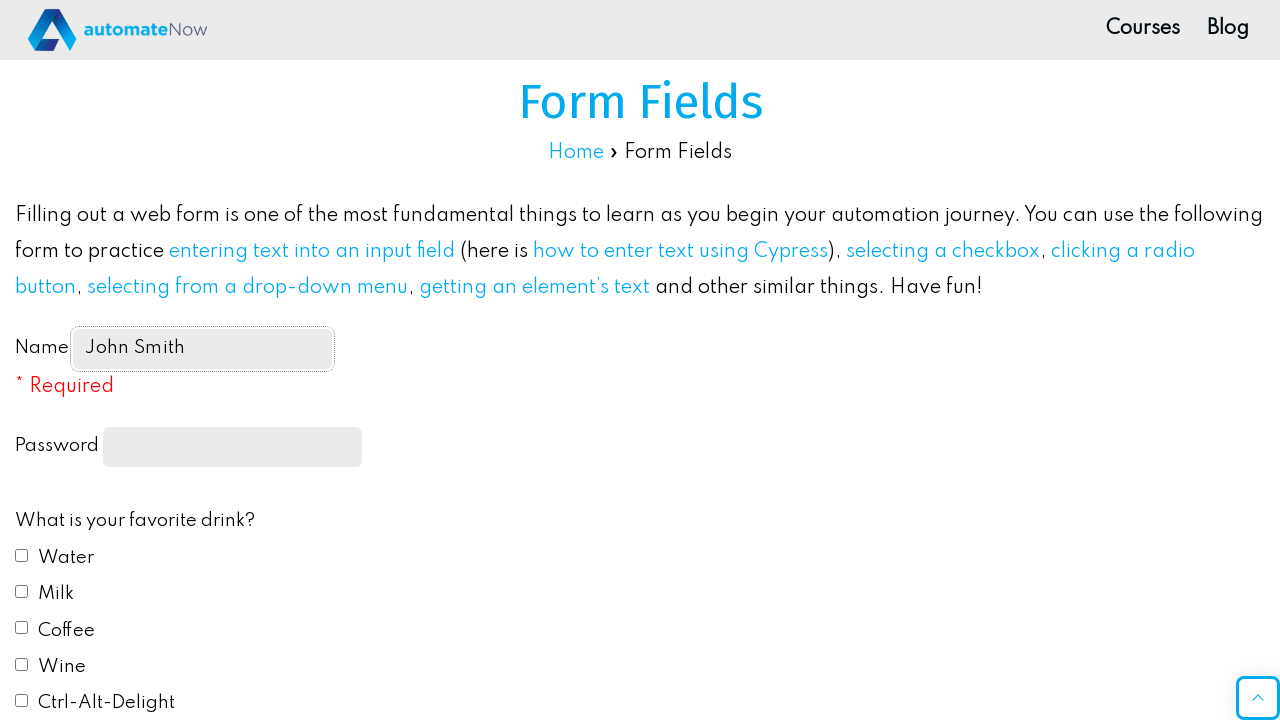

Filled password field with 'SecurePass123' on input[type='password']
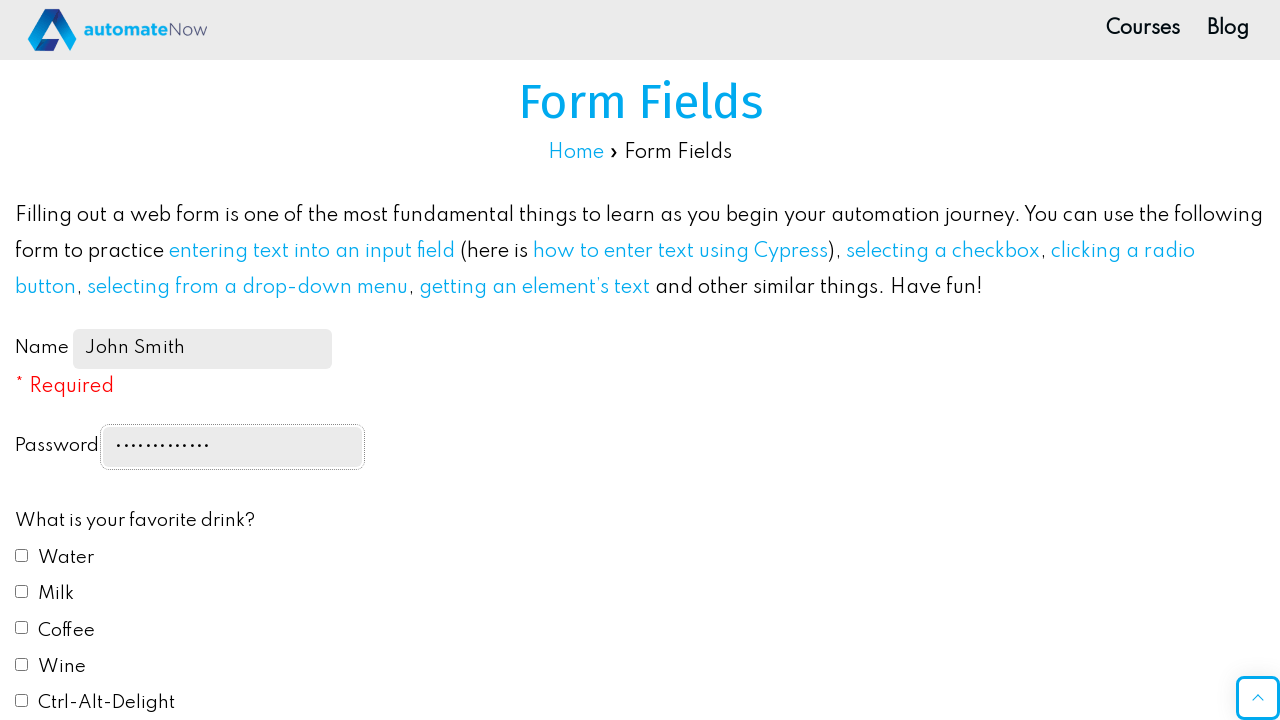

Selected drink option via radio button at (22, 591) on #drink2
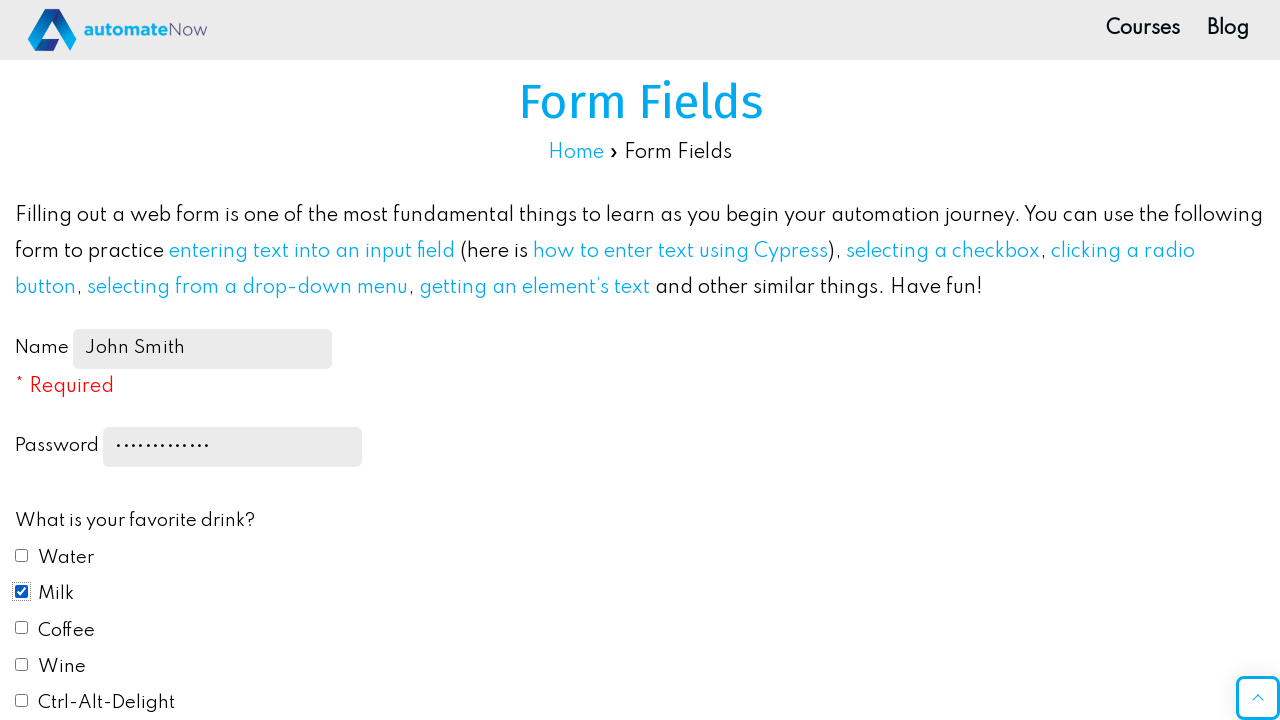

Scrolled color checkbox into view
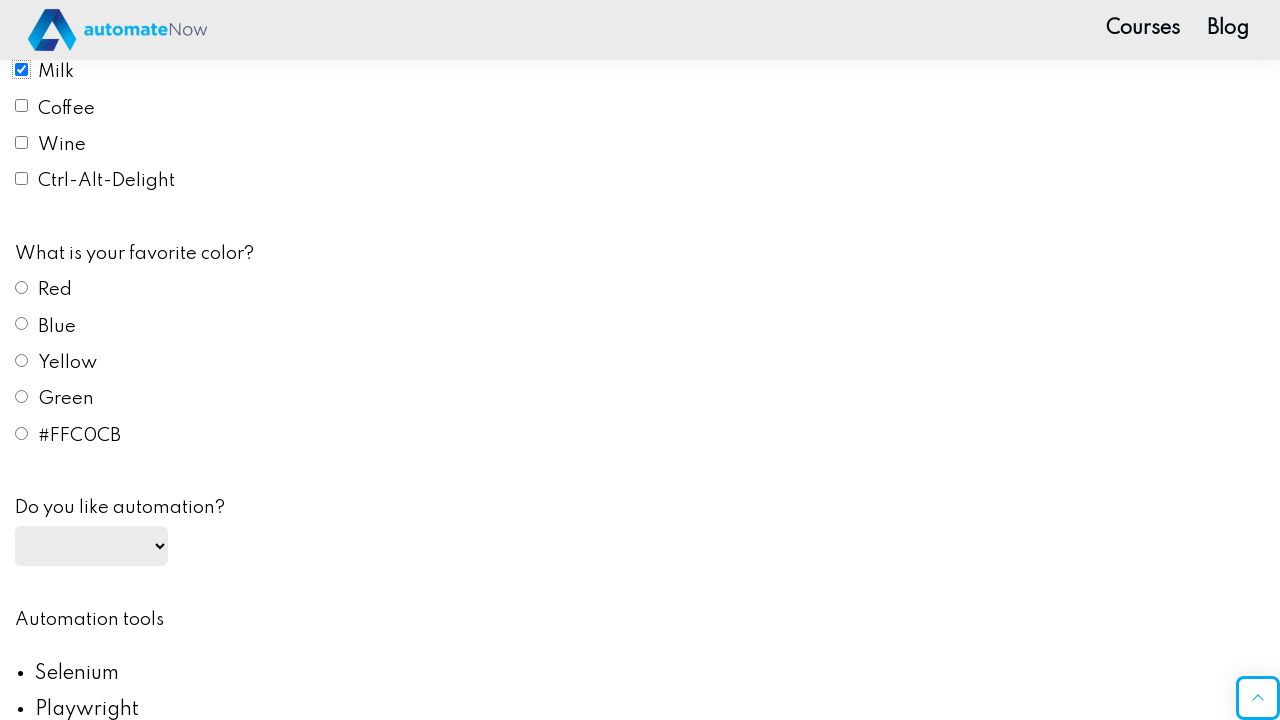

Selected color option via checkbox at (22, 360) on #color3
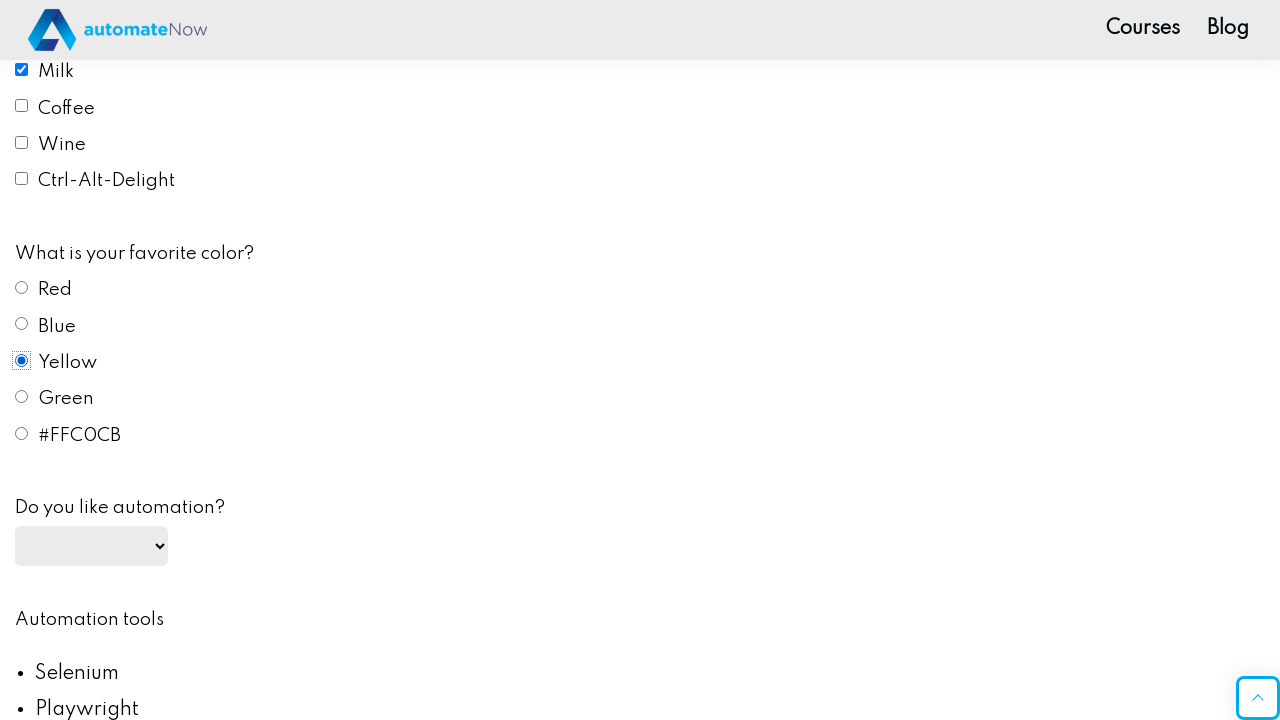

Selected 'yes' from automation dropdown on #automation
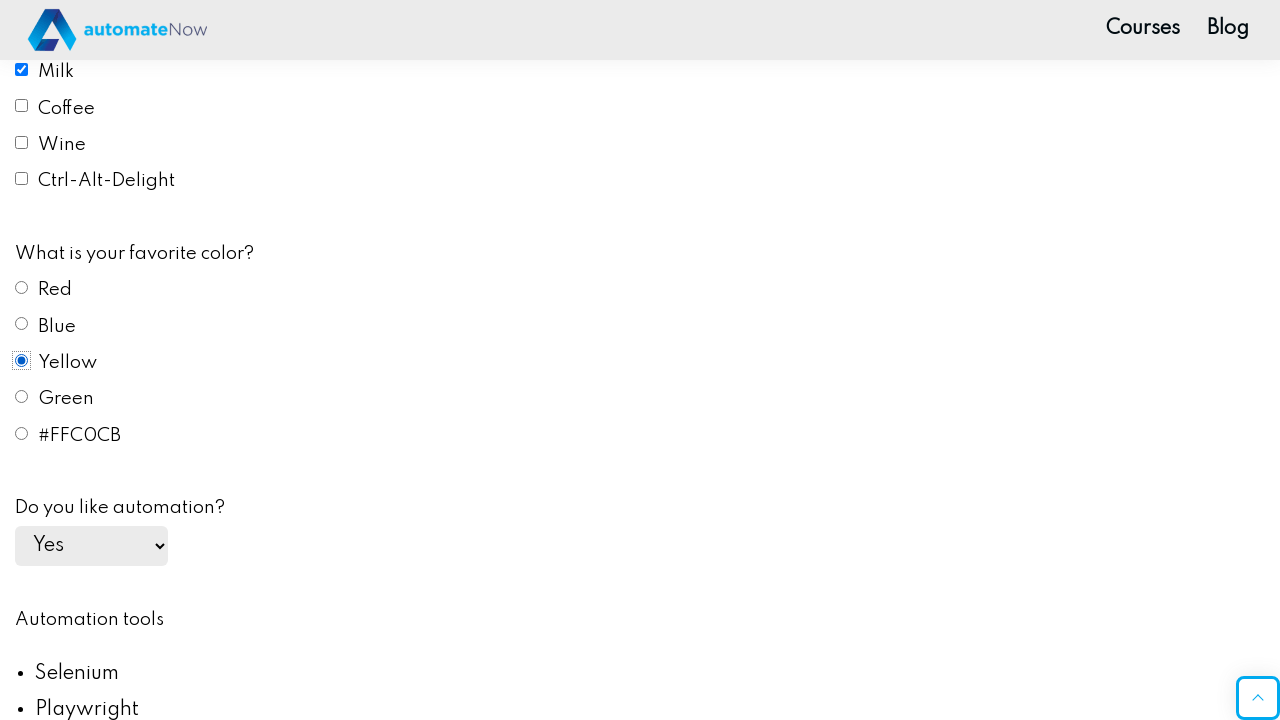

Filled email field with 'johnsmith@example.com' on #email
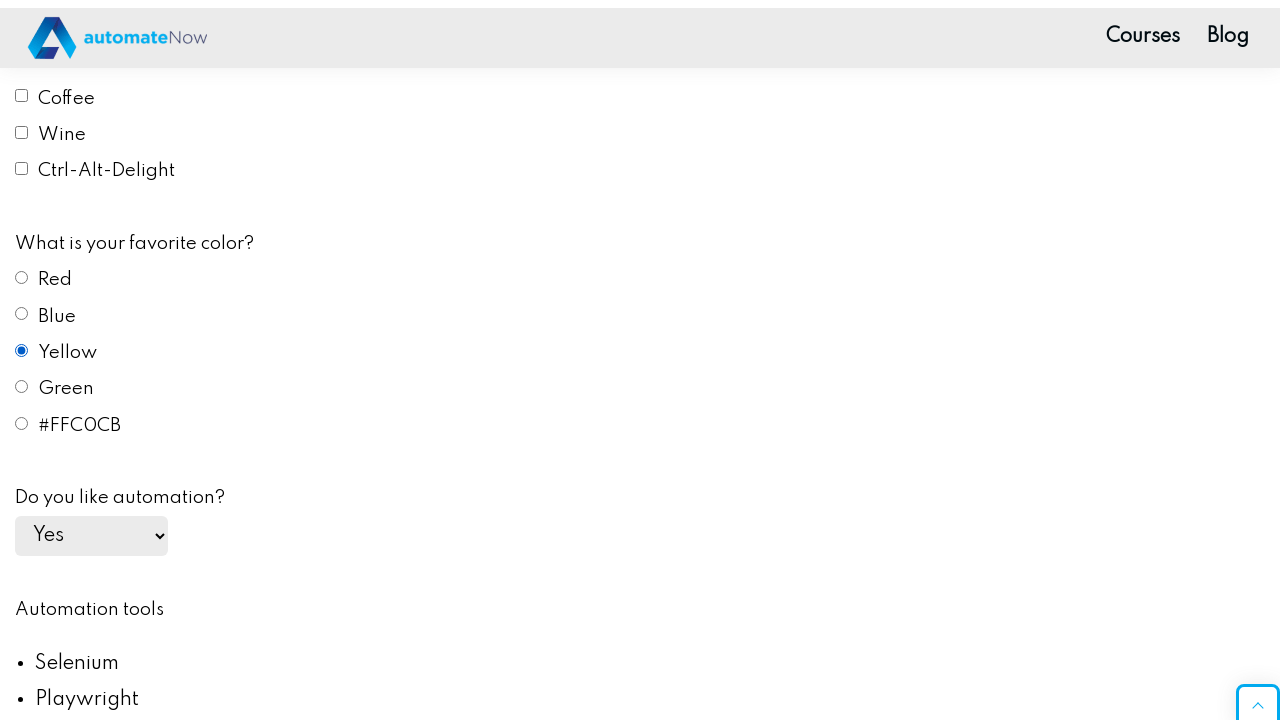

Located automation tools list
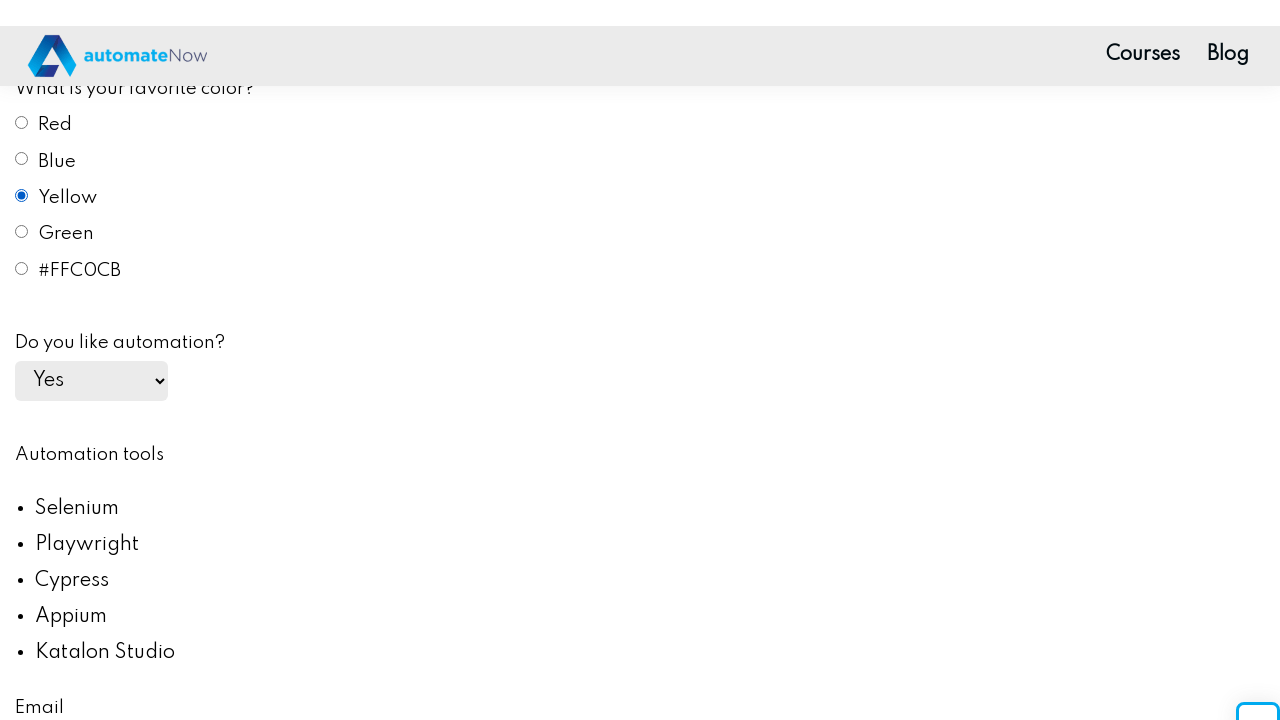

Retrieved all automation tools from list
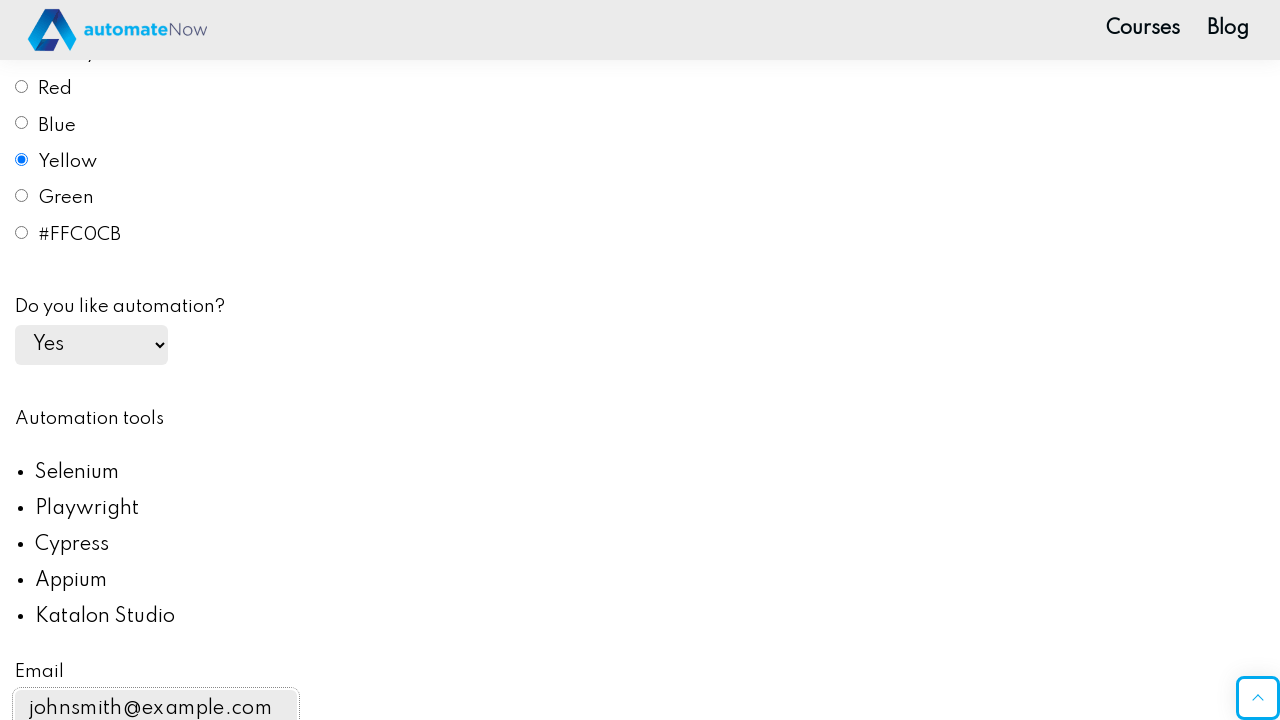

Copied automation tools list to message field on #message
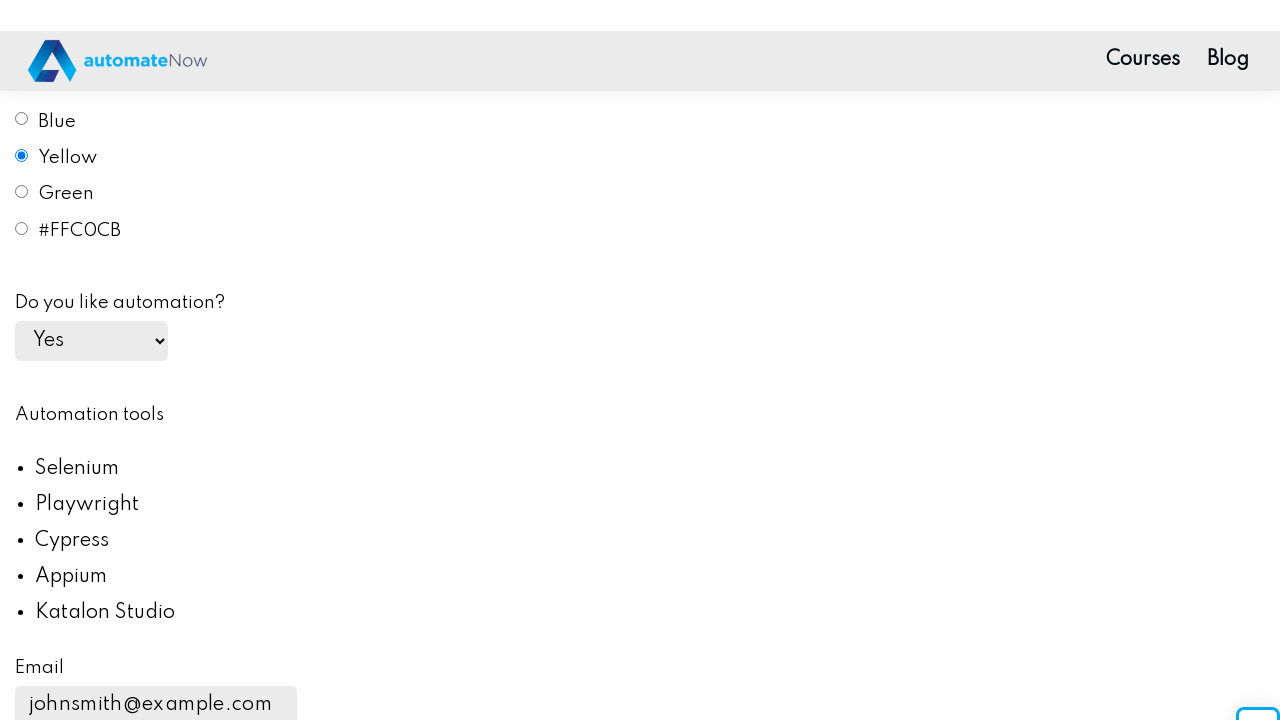

Scrolled submit button into view
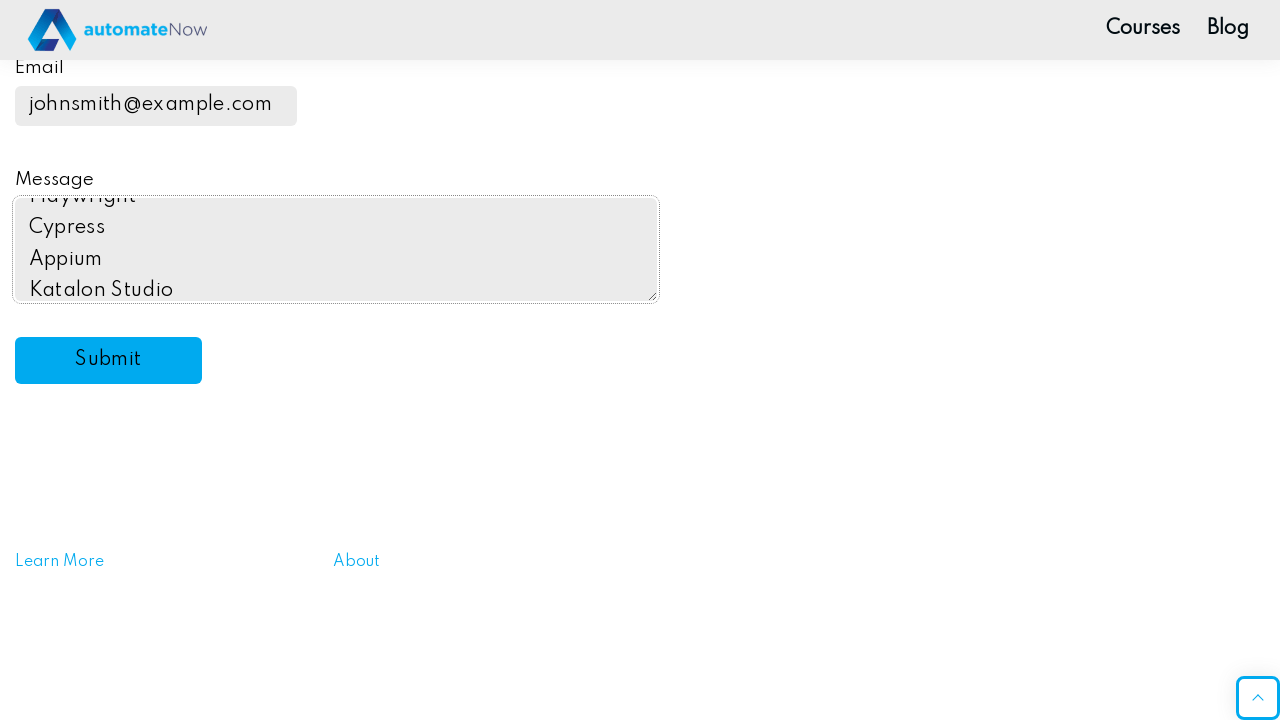

Clicked submit button to submit form at (108, 361) on #submit-btn
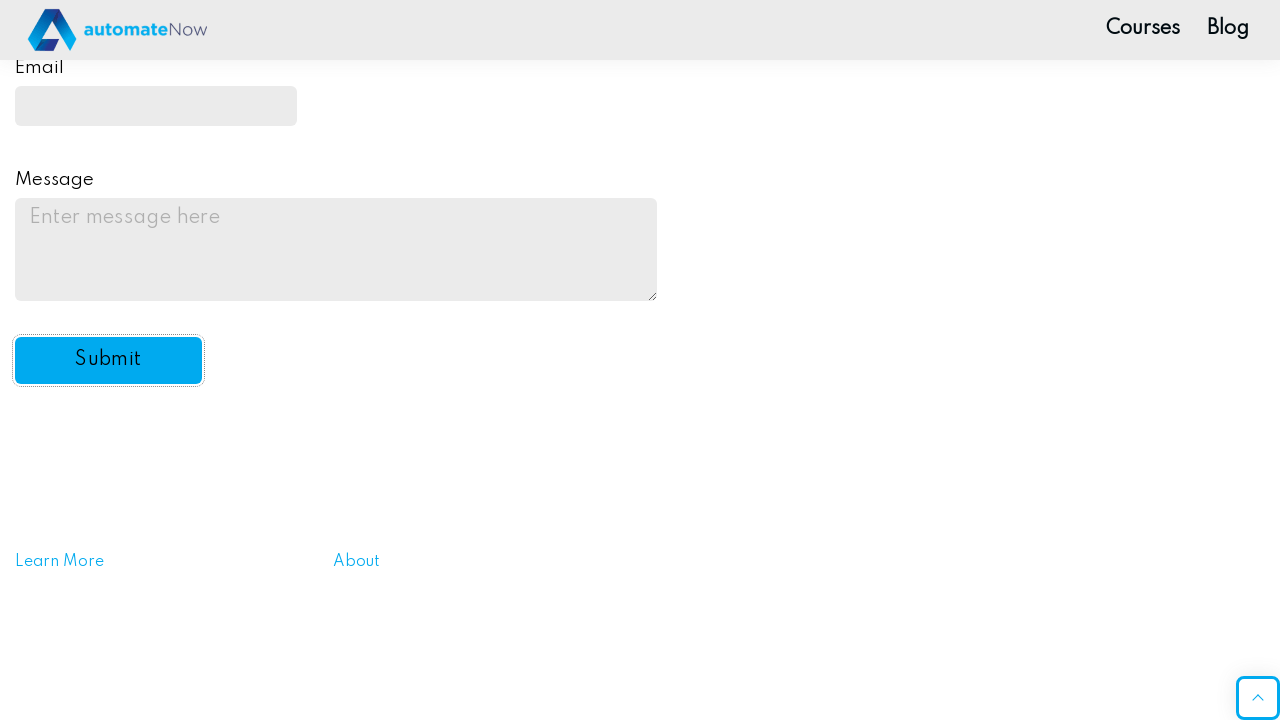

Set up dialog handler to accept alerts
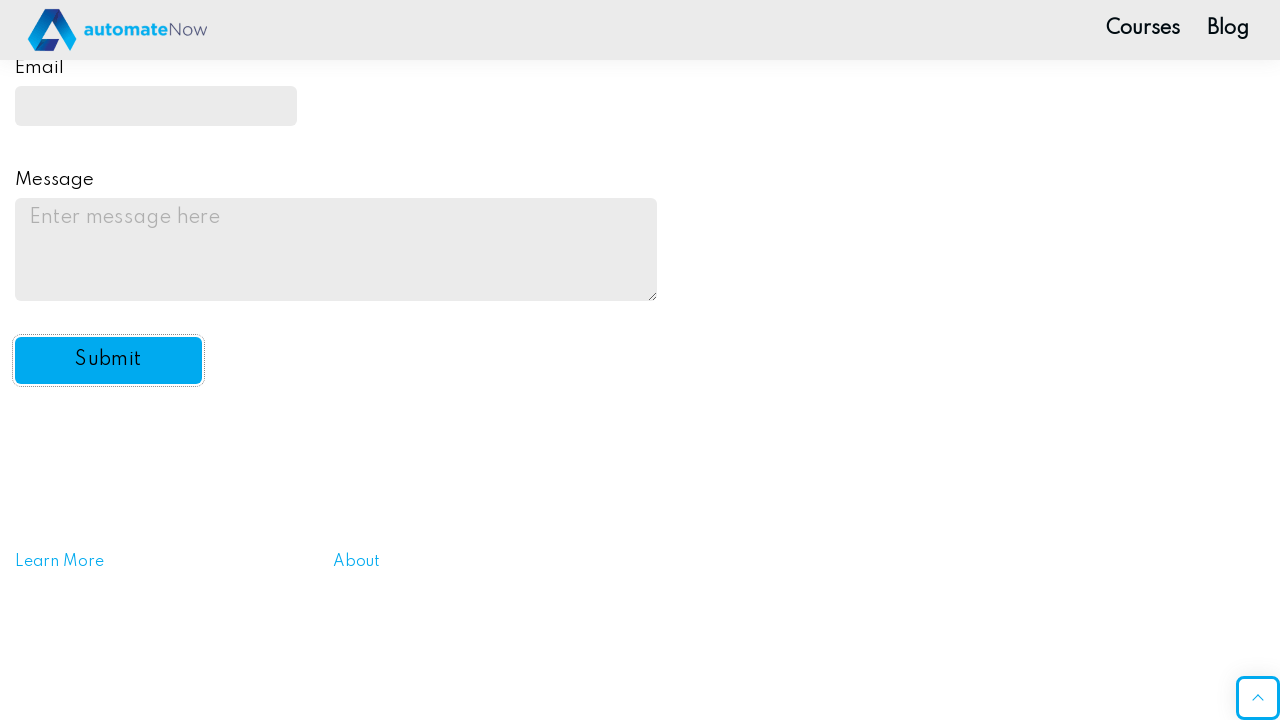

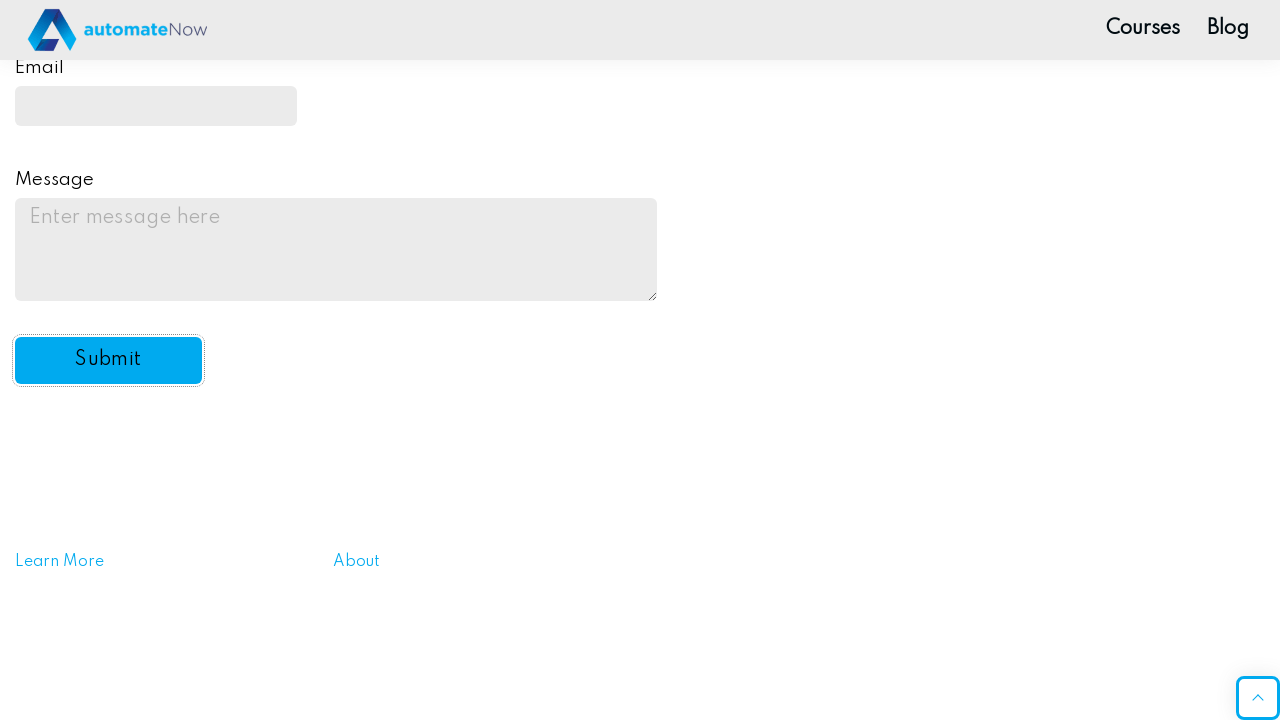